Tests the radio button functionality on a practice page by validating the page loads correctly, verifying the radio button section is visible, and clicking through different radio button options.

Starting URL: https://rahulshettyacademy.com/AutomationPractice/

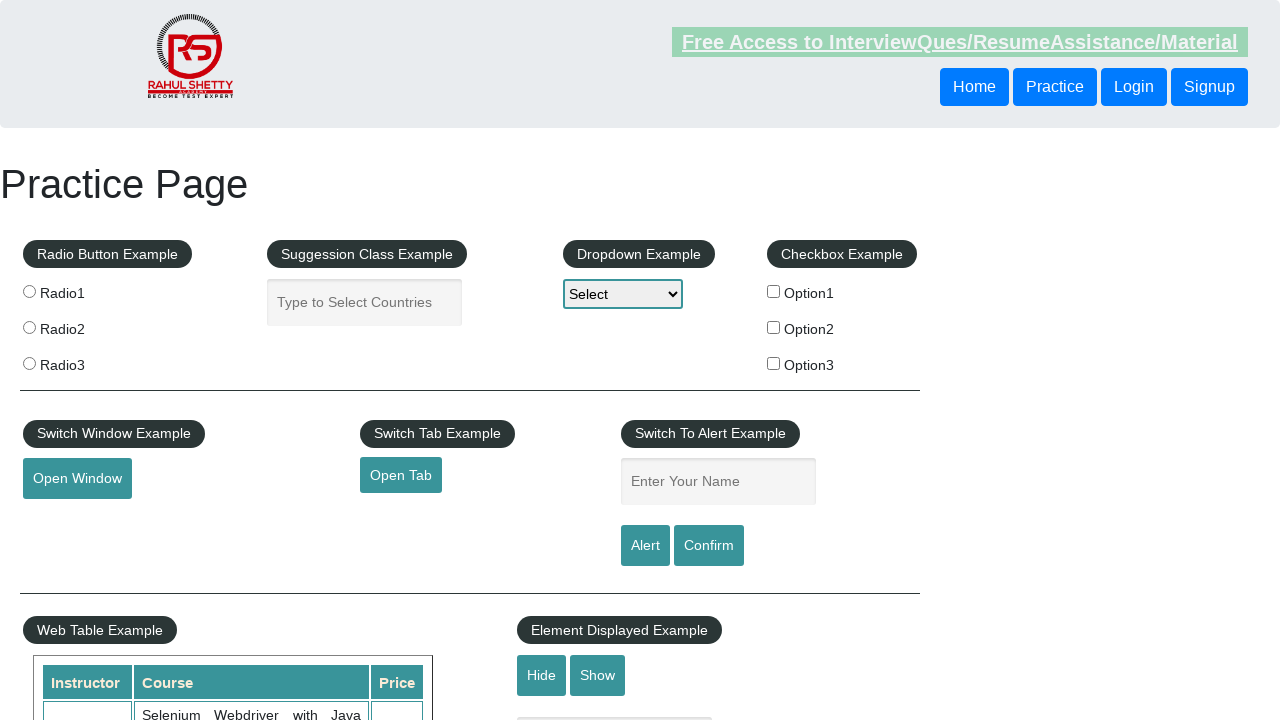

Waited for Practice Page title to be visible
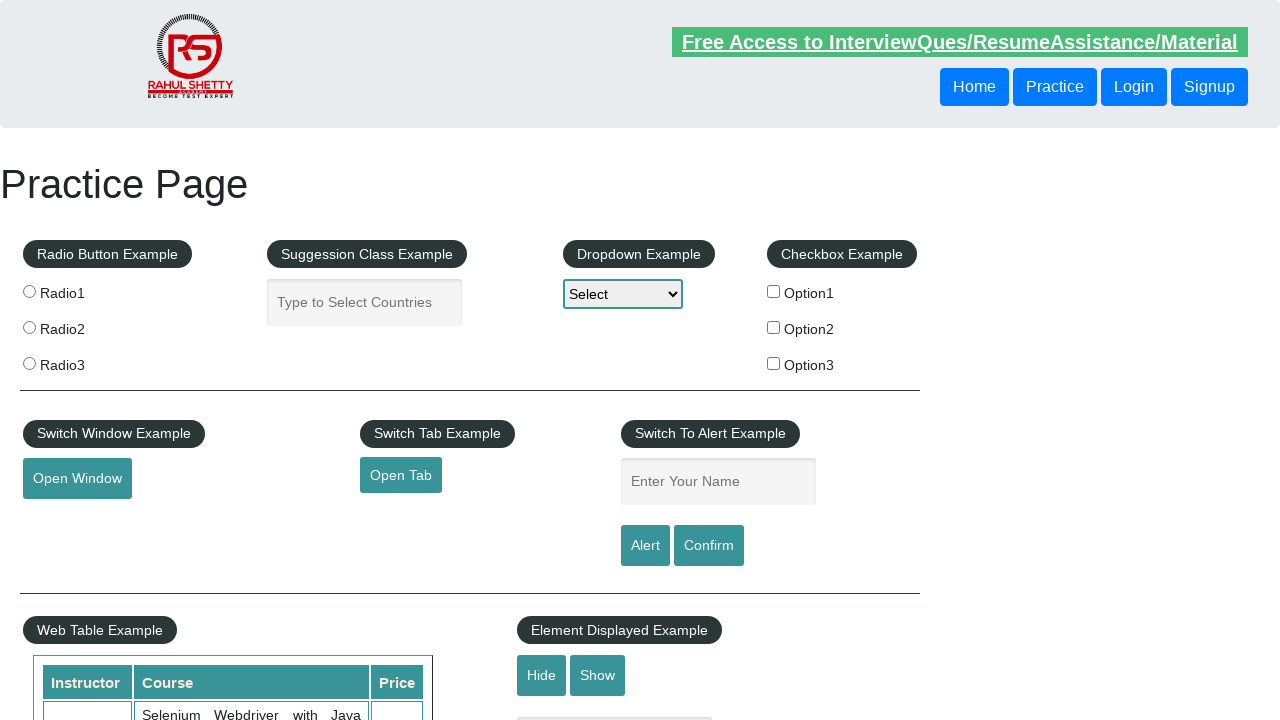

Validated radio button section is visible
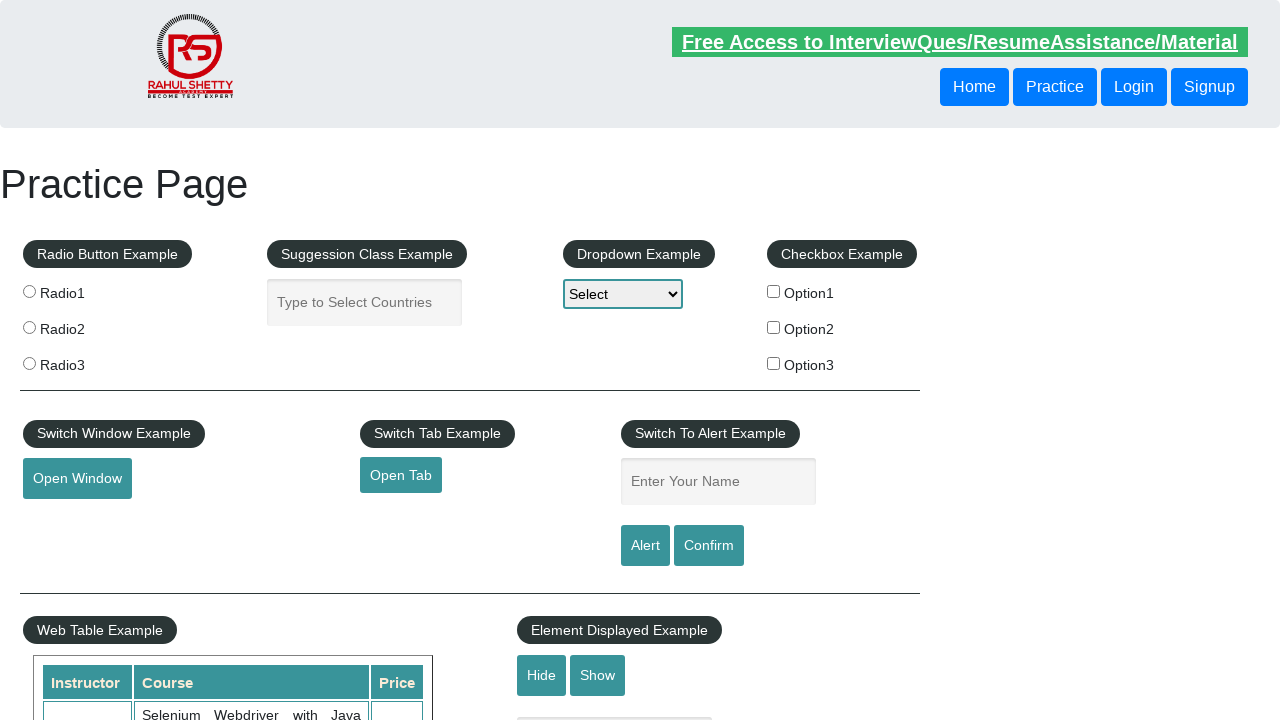

Clicked radio button 2 at (29, 327) on input[value='radio2']
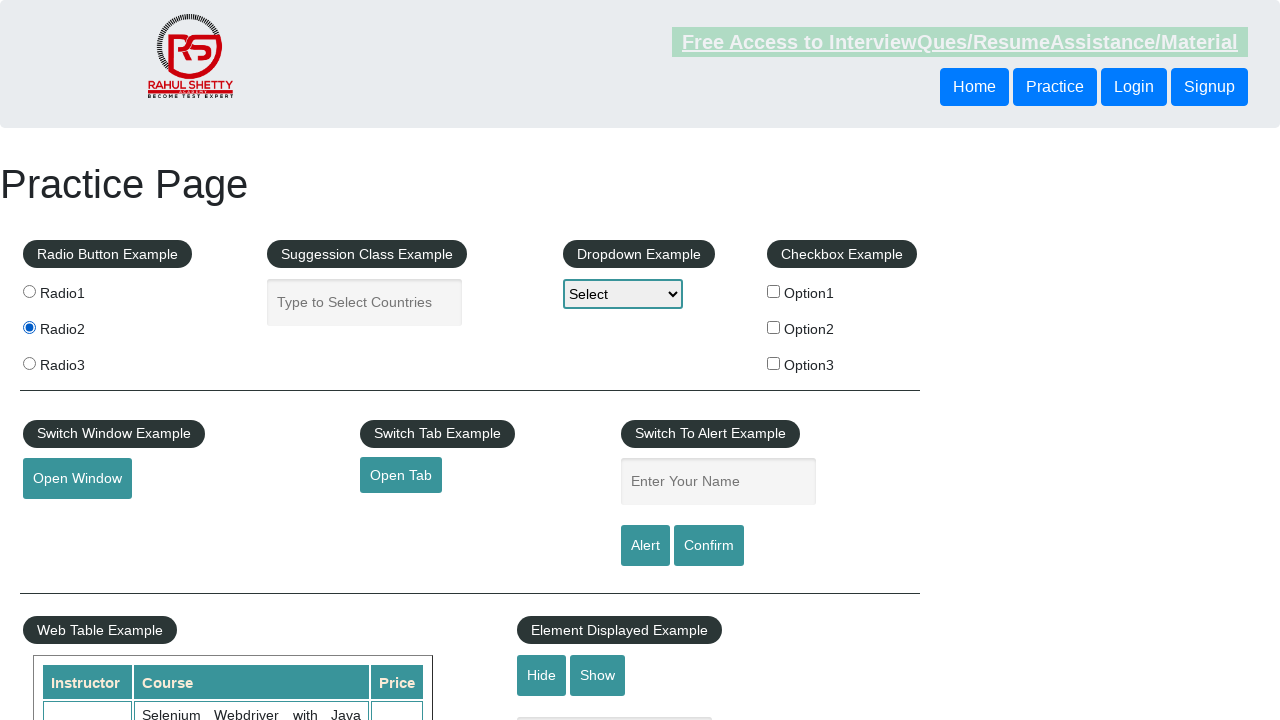

Clicked radio button 3 at (29, 363) on input[value='radio3']
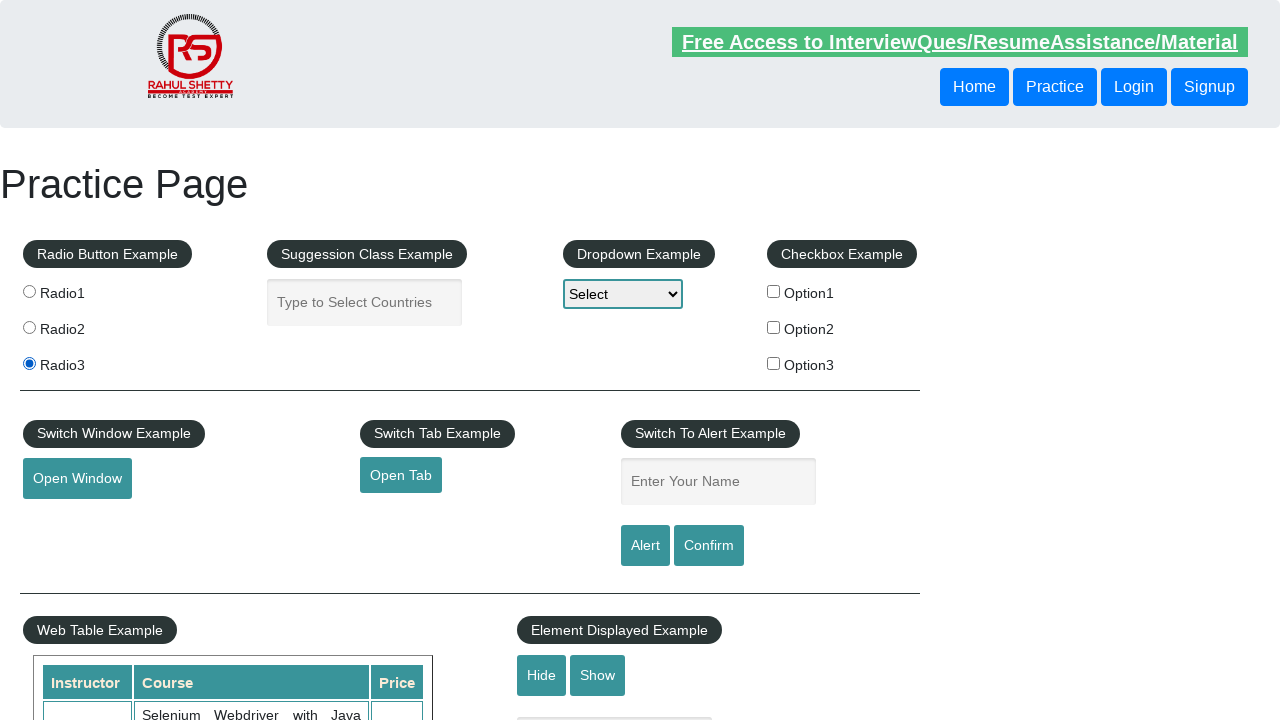

Clicked radio button 1 at (29, 291) on input[value='radio1']
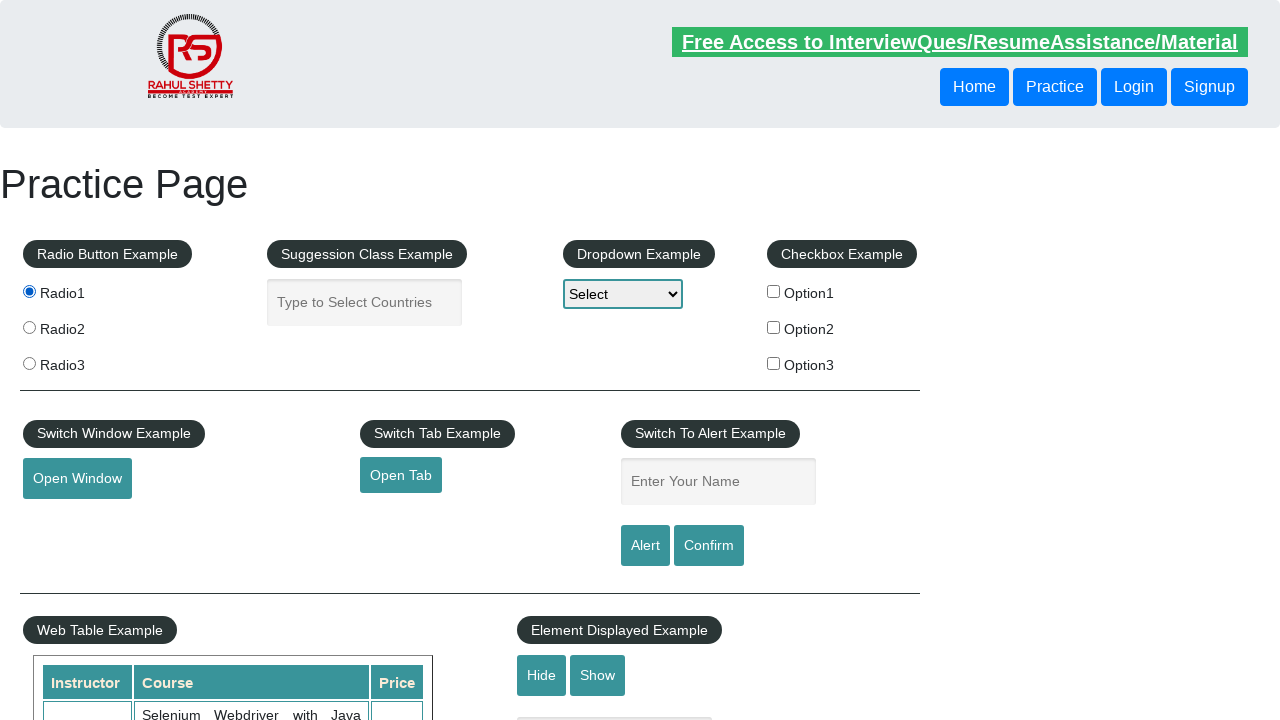

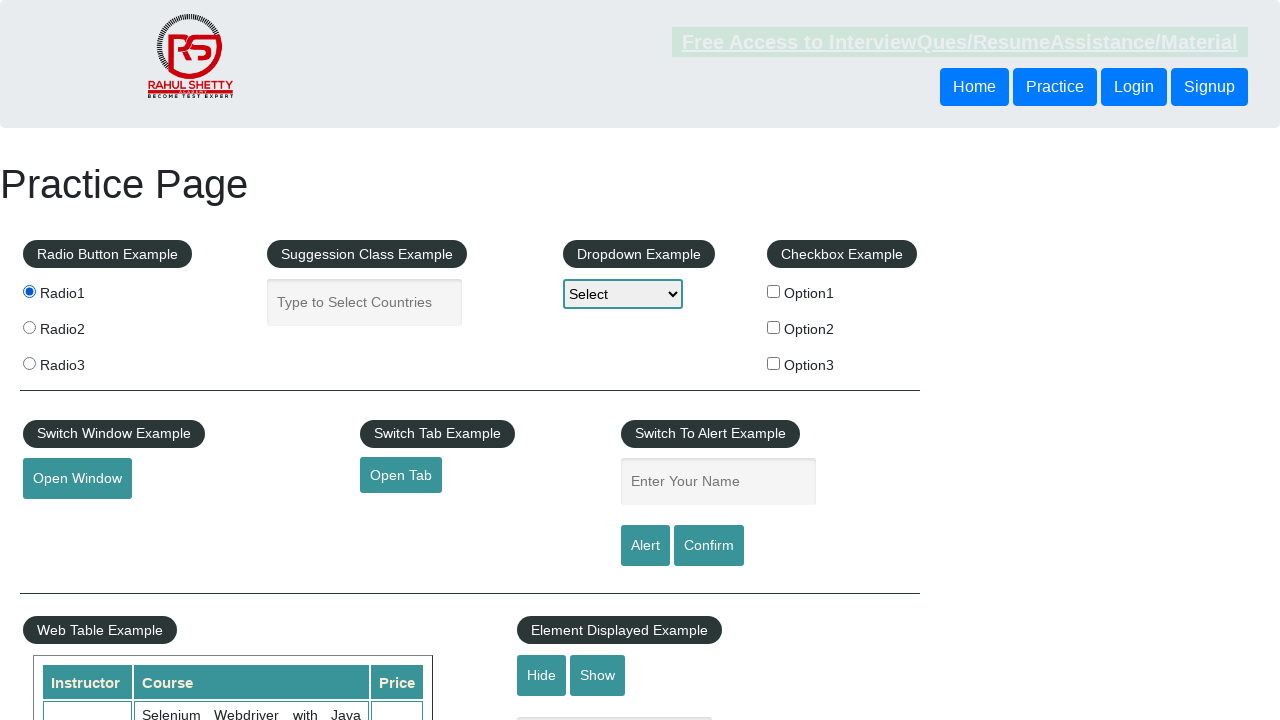